Tests dismissing a confirmation alert dialog

Starting URL: https://demoqa.com/alerts

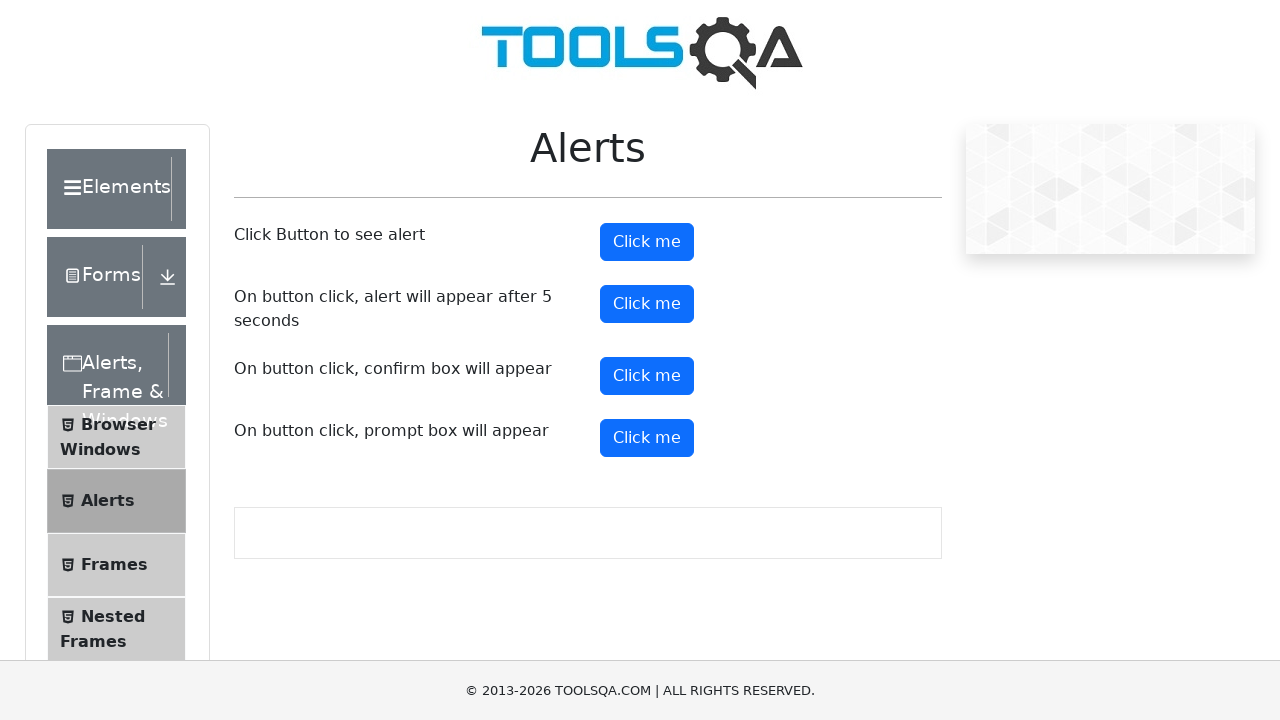

Clicked the confirm button to trigger alert dialog at (647, 376) on #confirmButton
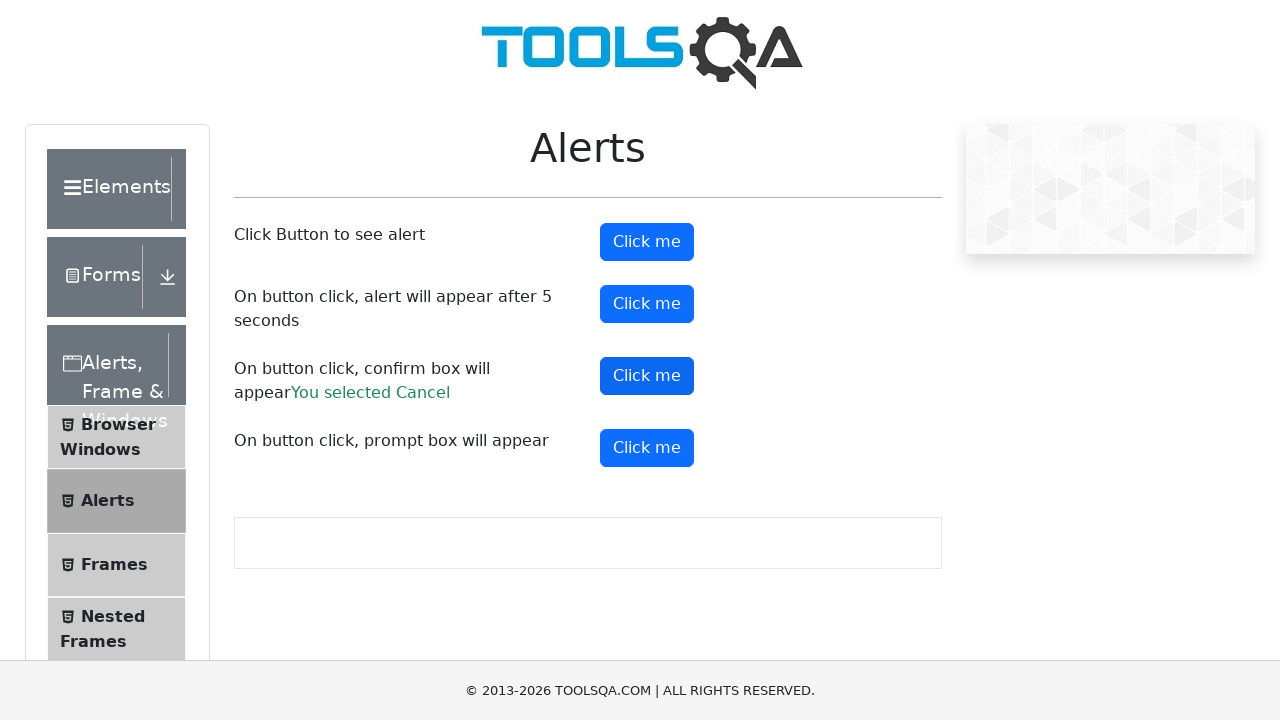

Set up dialog handler to dismiss confirmation alert
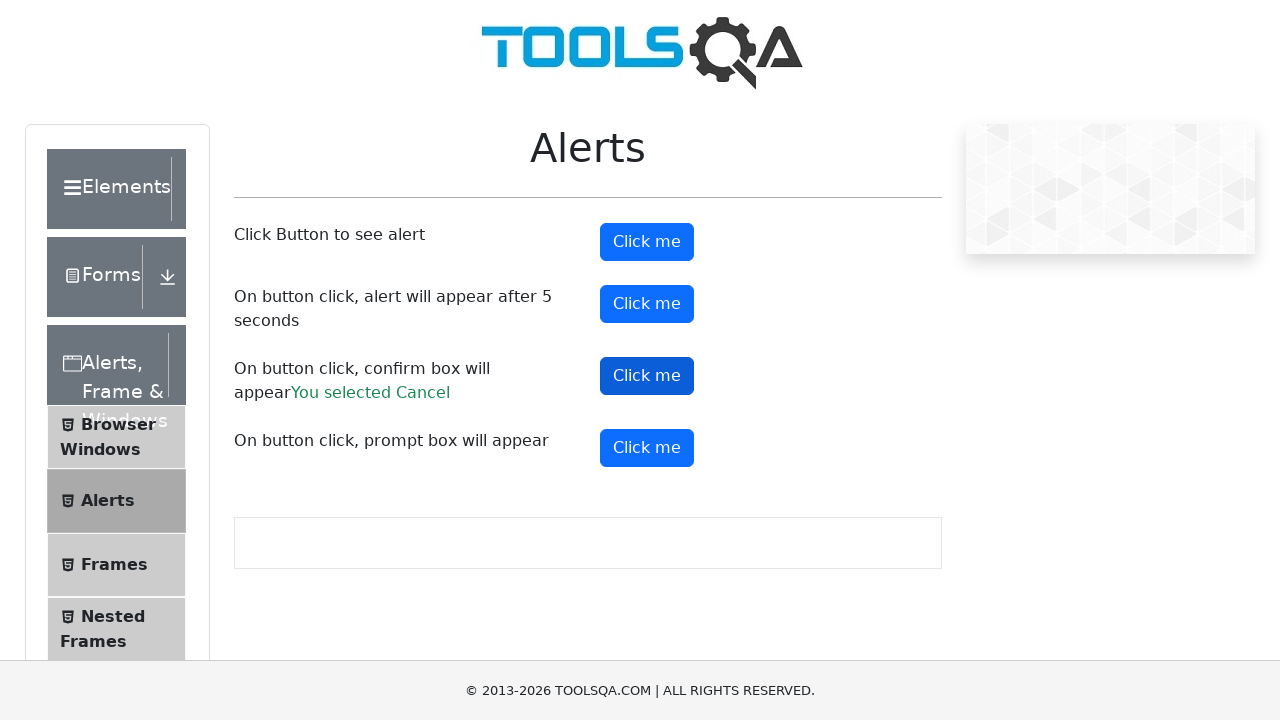

Waited for alert dismissal action to complete
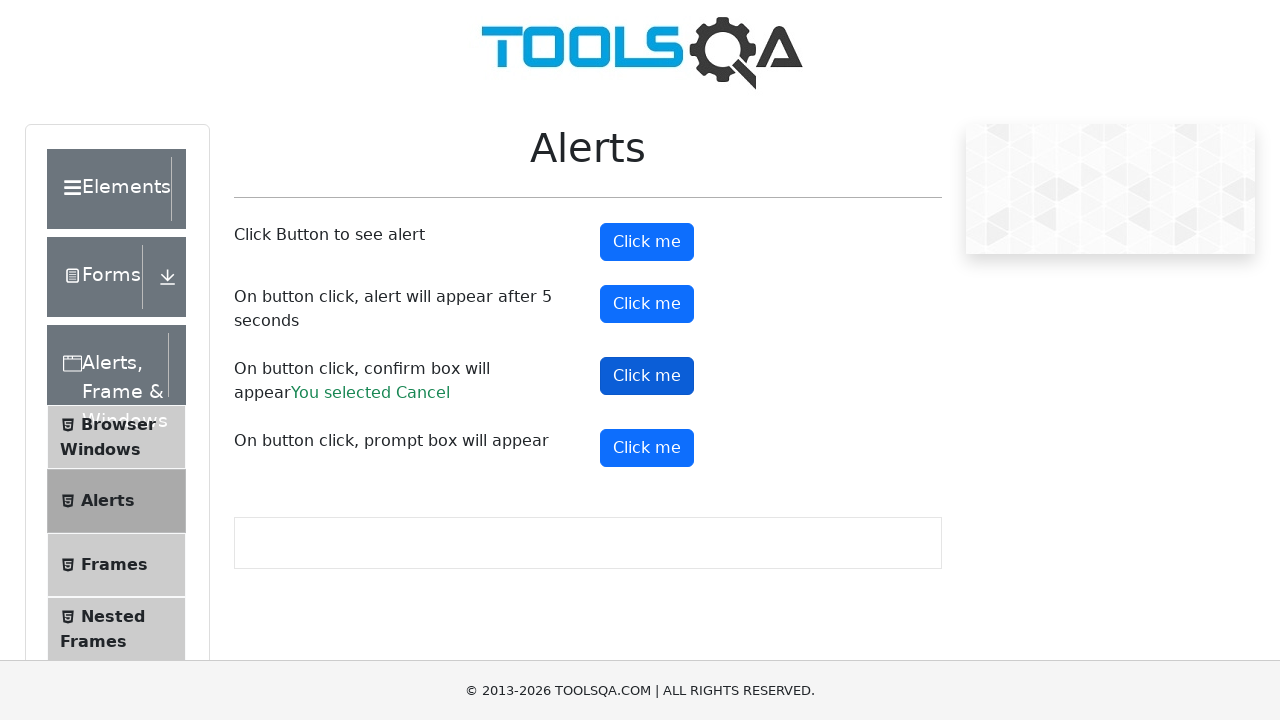

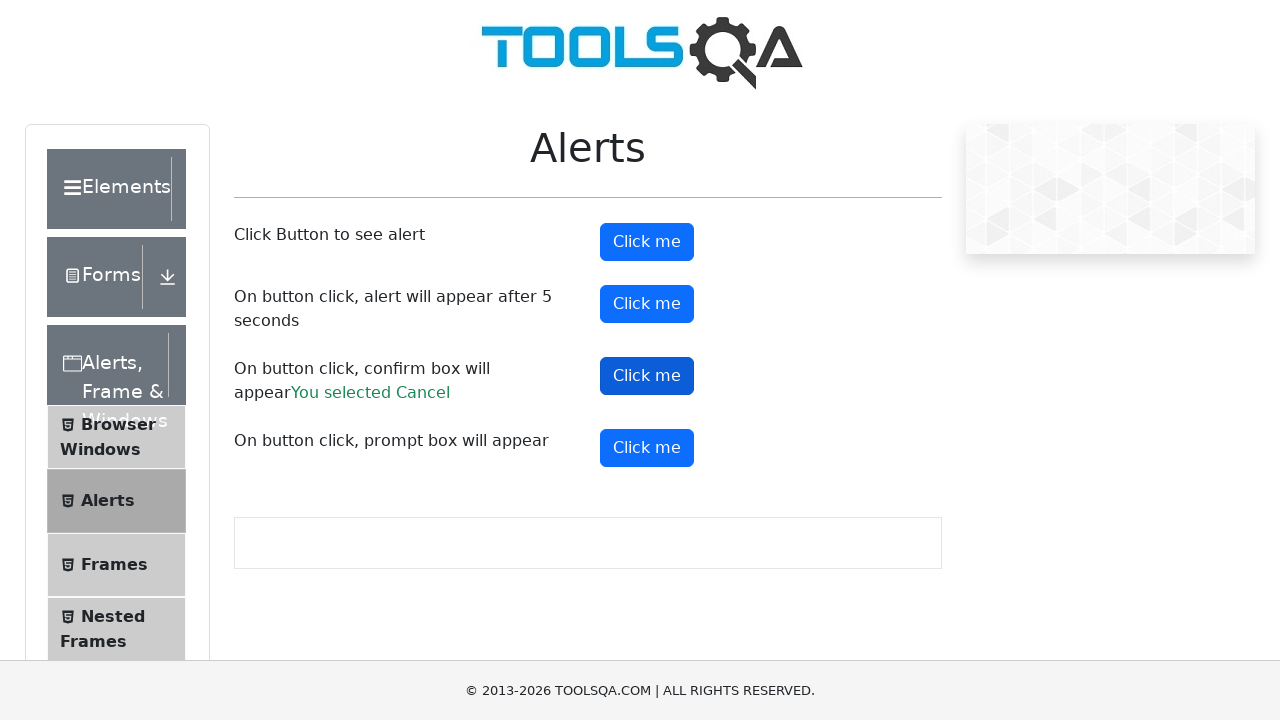